Tests table sorting and interaction by clicking on column headers and finding a specific email to click its associated action link

Starting URL: https://the-internet.herokuapp.com/tables

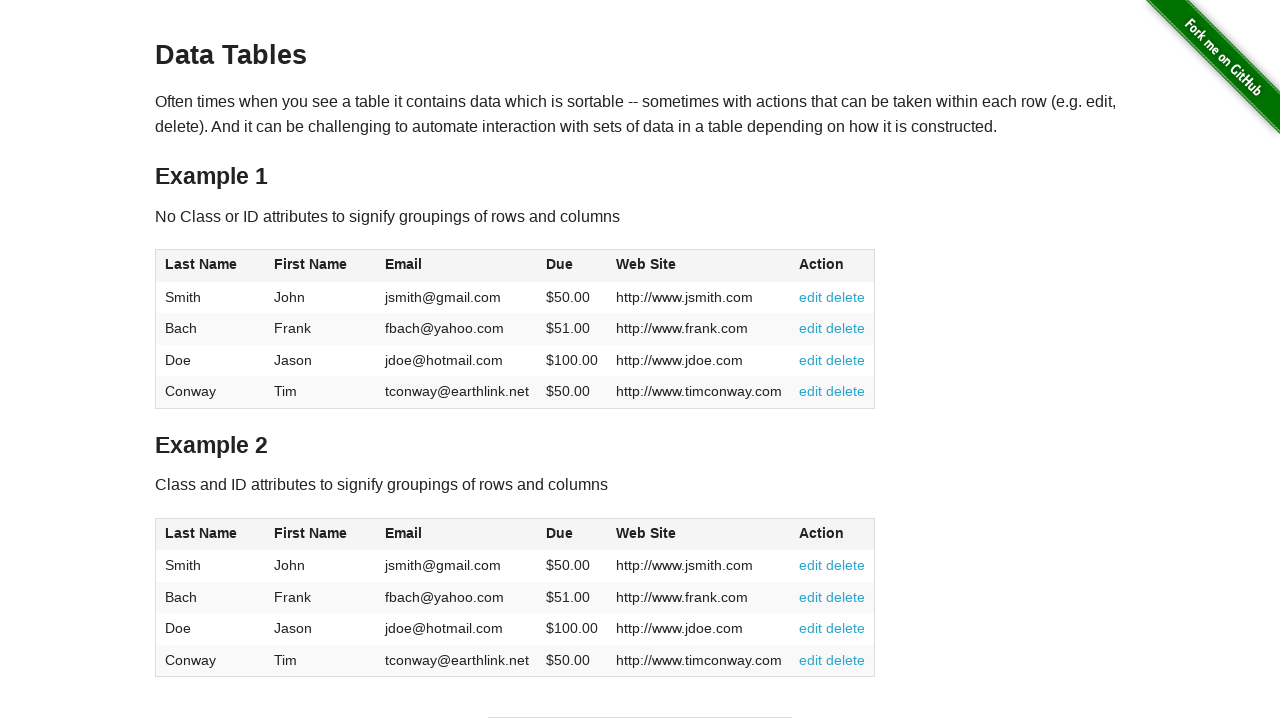

Clicked Last Name column header to sort table at (201, 264) on xpath=//span[text()='Last Name']
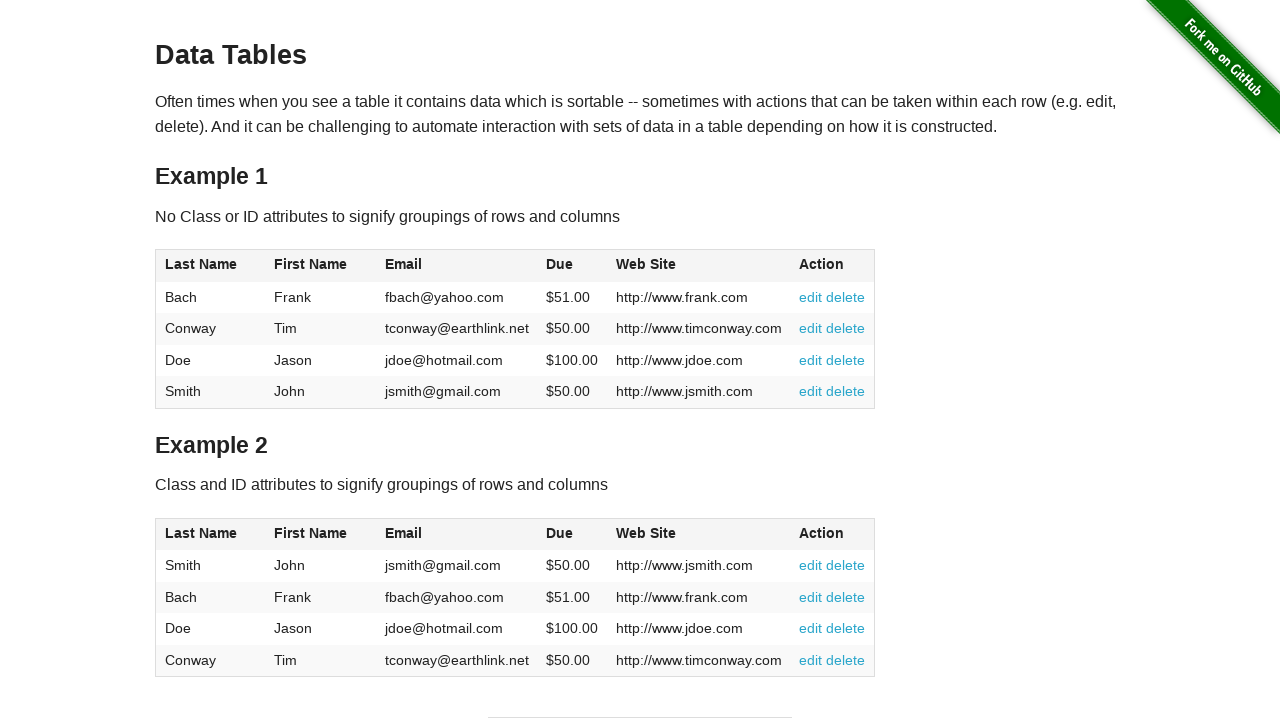

Clicked Last Name column header again to reverse sort at (201, 264) on xpath=//span[text()='Last Name']
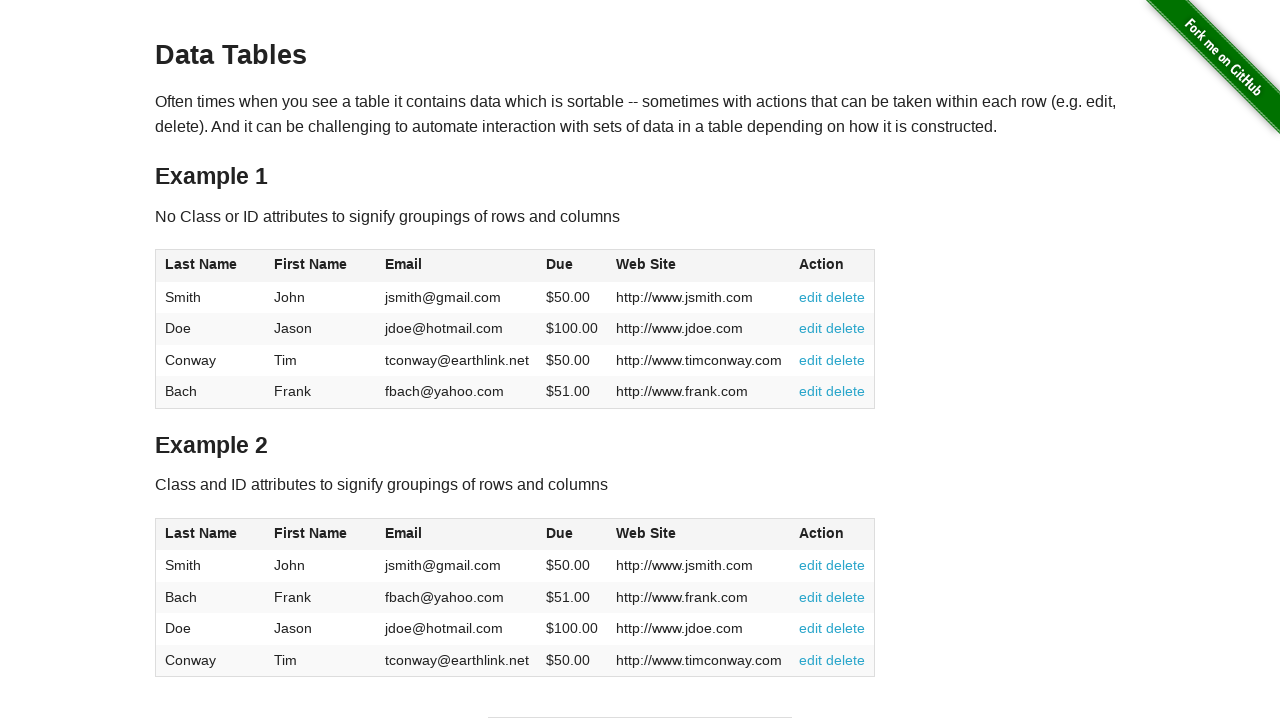

Located all email cells in table
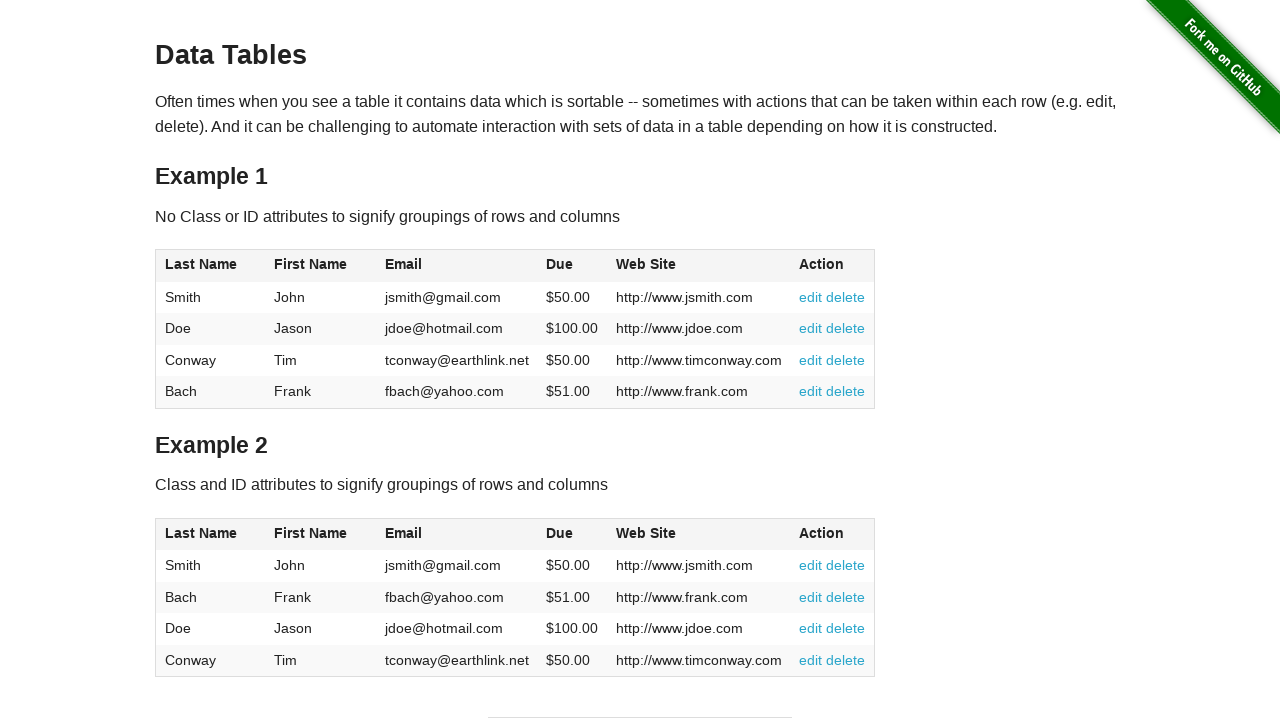

Found email 'fbach@yahoo.com' and clicked associated action link at (811, 391) on //*[@id="table1"]/tbody/tr[4]/td[6]/a
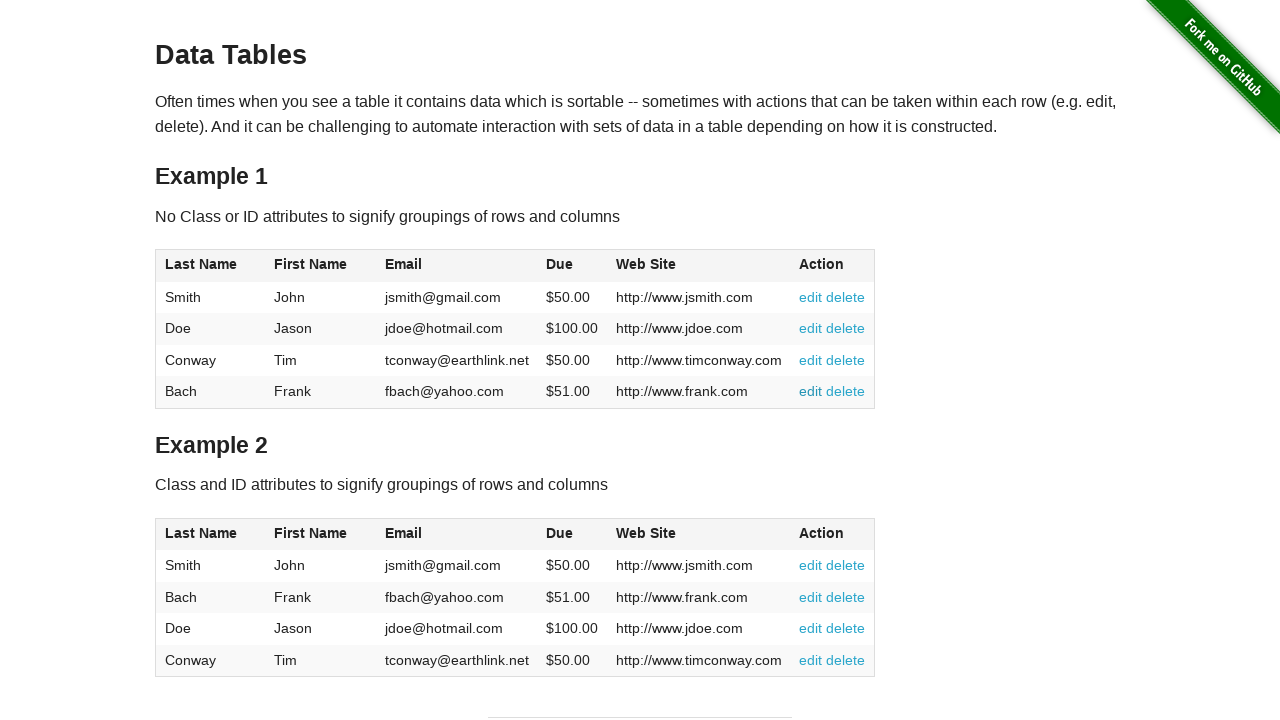

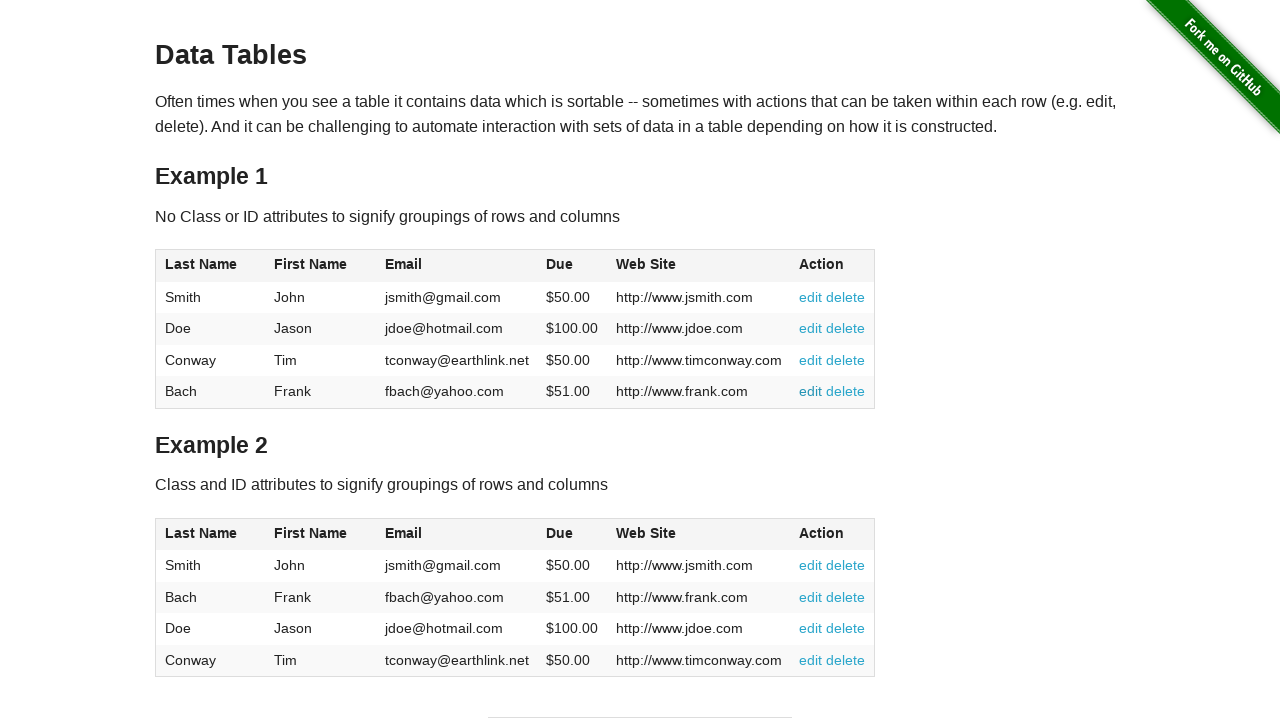